Tests clearing the complete state of all items by checking and unchecking the toggle-all checkbox

Starting URL: https://demo.playwright.dev/todomvc

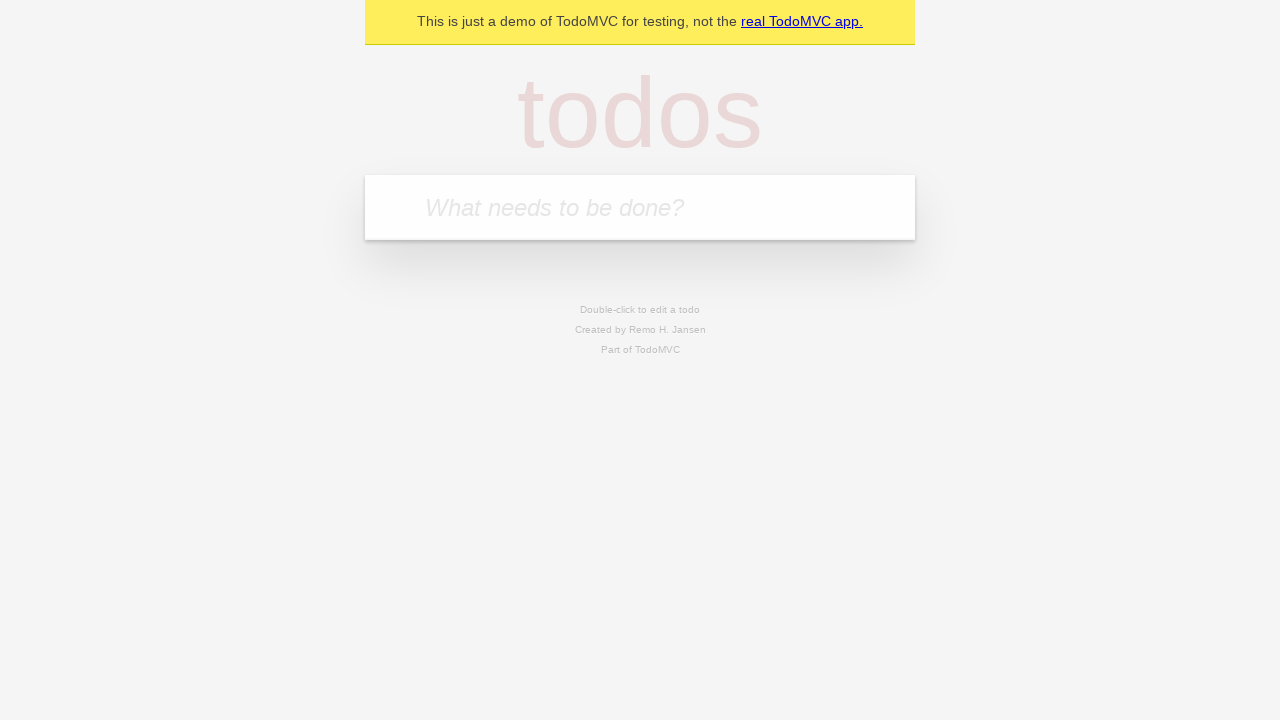

Filled first todo with 'buy some cheese' on .new-todo
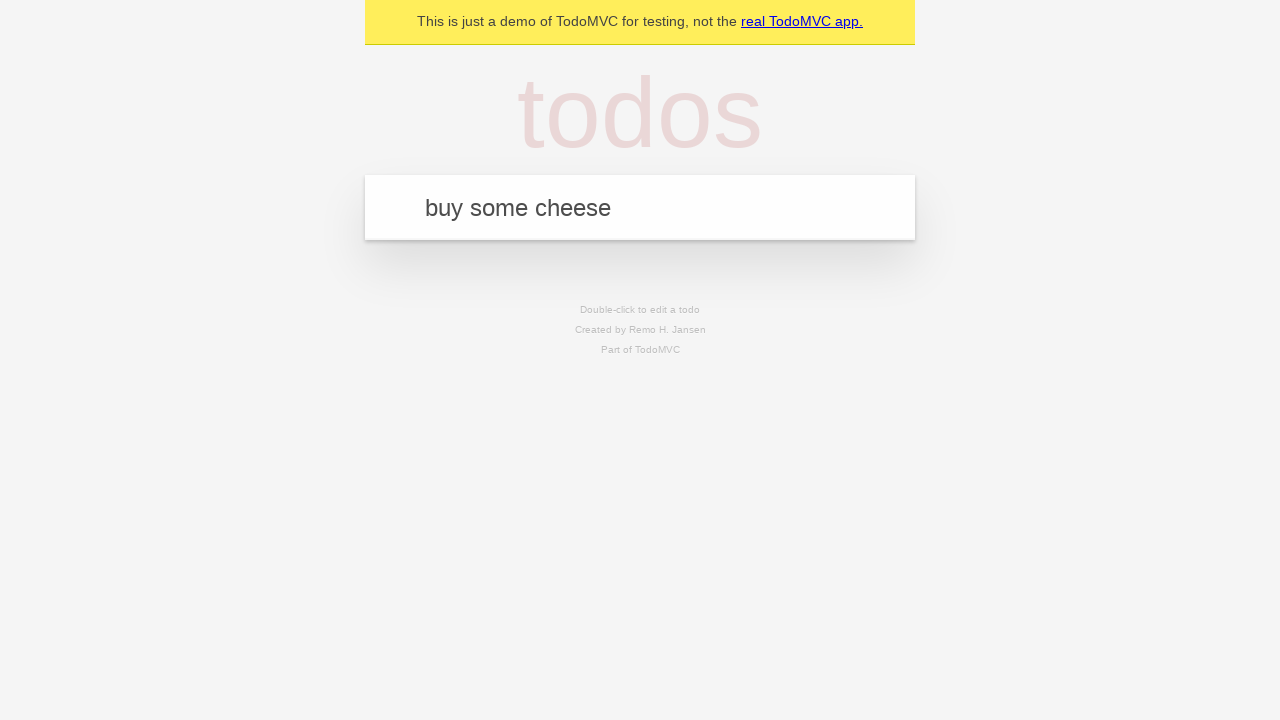

Pressed Enter to create first todo on .new-todo
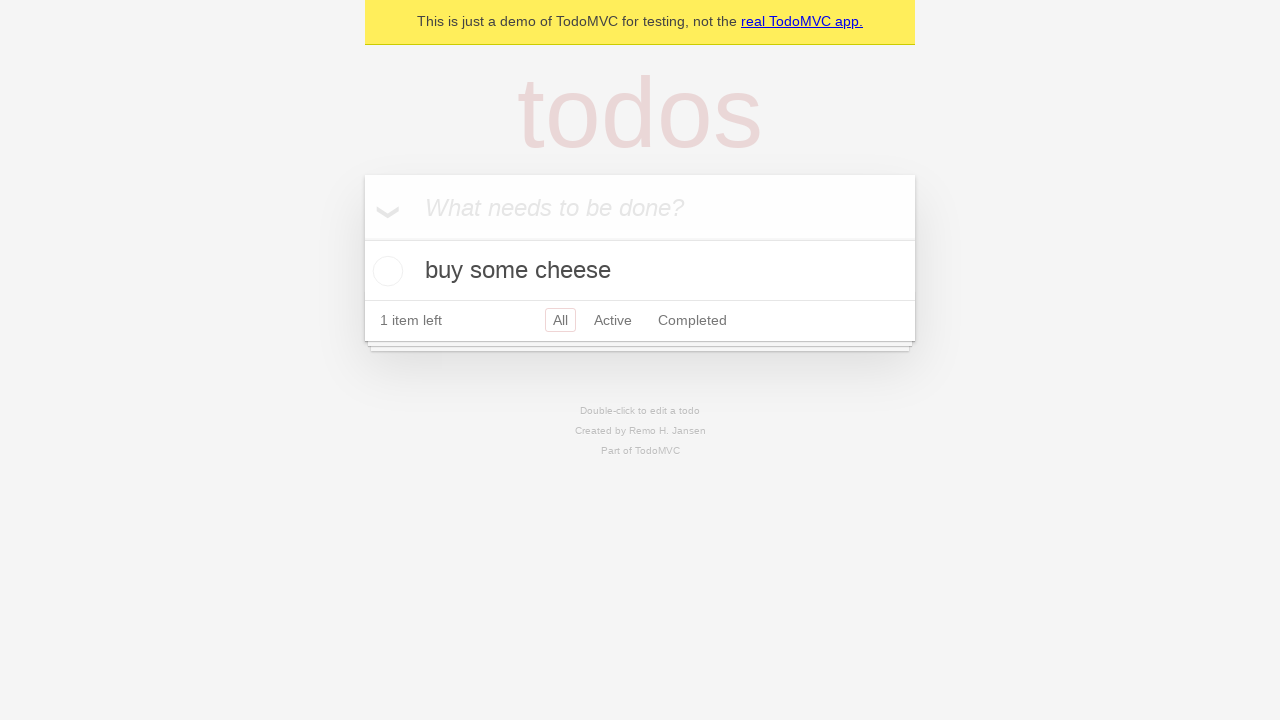

Filled second todo with 'feed the cat' on .new-todo
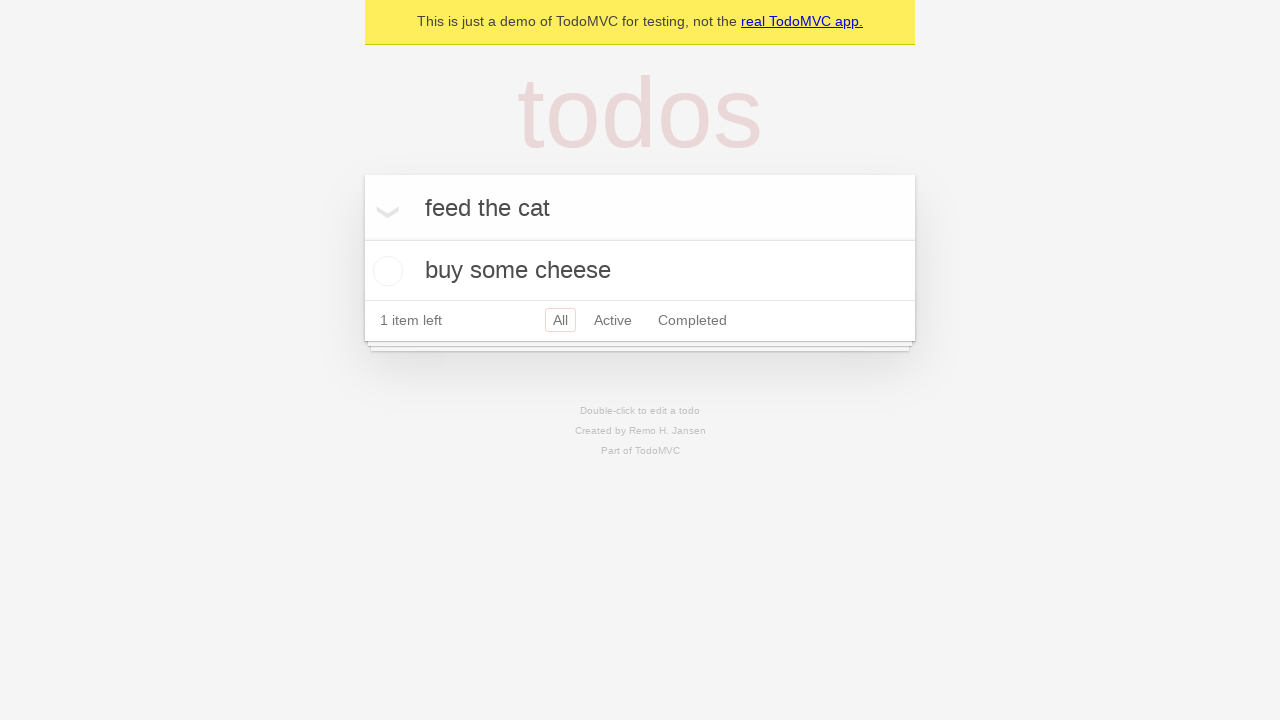

Pressed Enter to create second todo on .new-todo
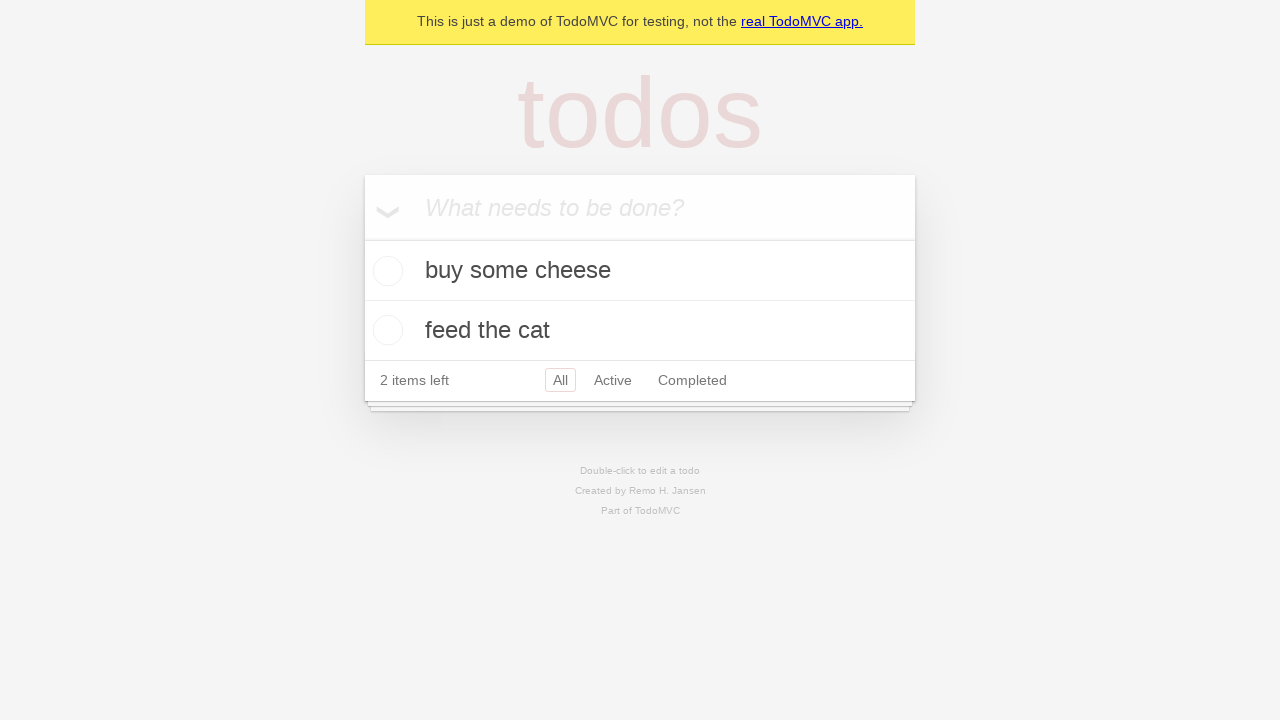

Filled third todo with 'book a doctors appointment' on .new-todo
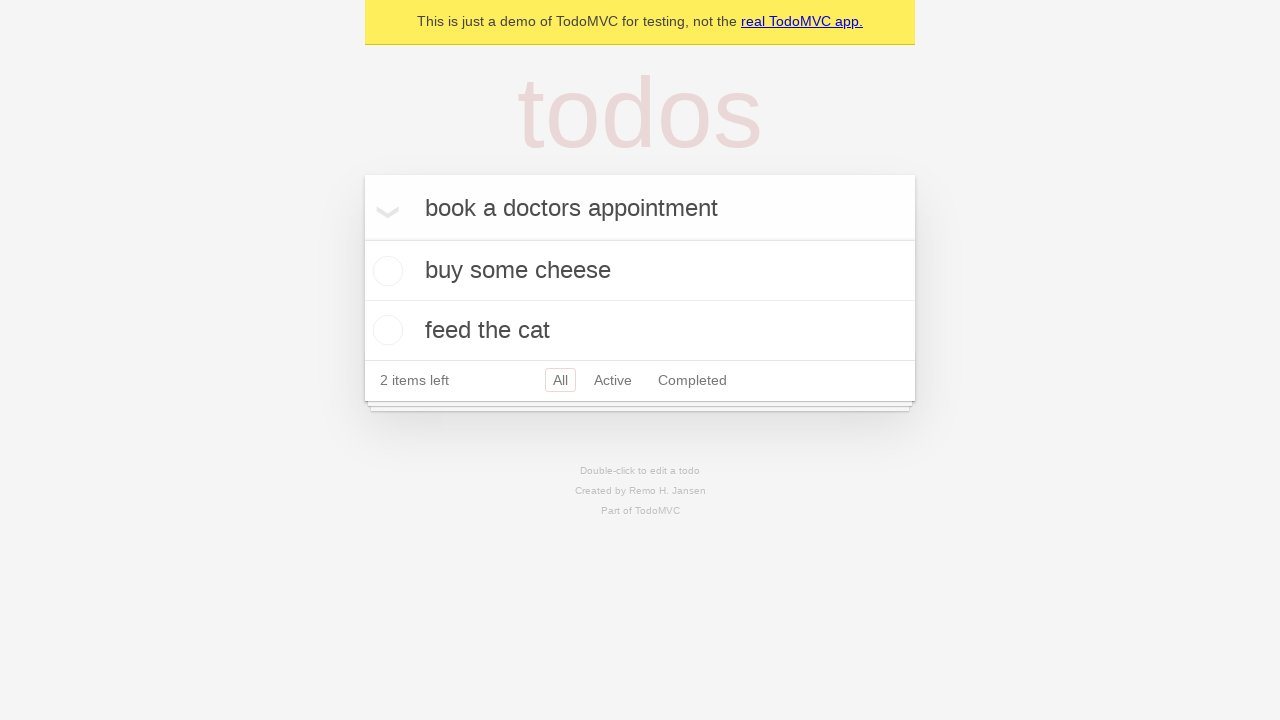

Pressed Enter to create third todo on .new-todo
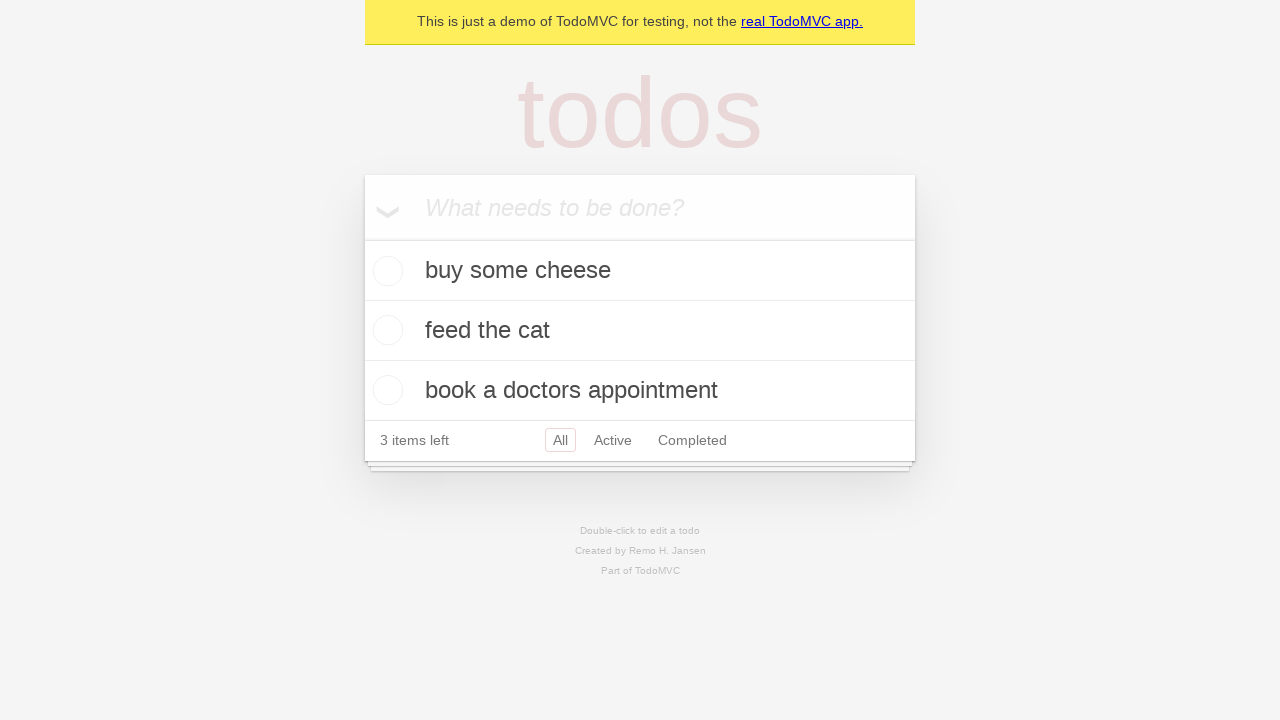

Checked toggle-all checkbox to mark all todos as complete at (362, 238) on .toggle-all
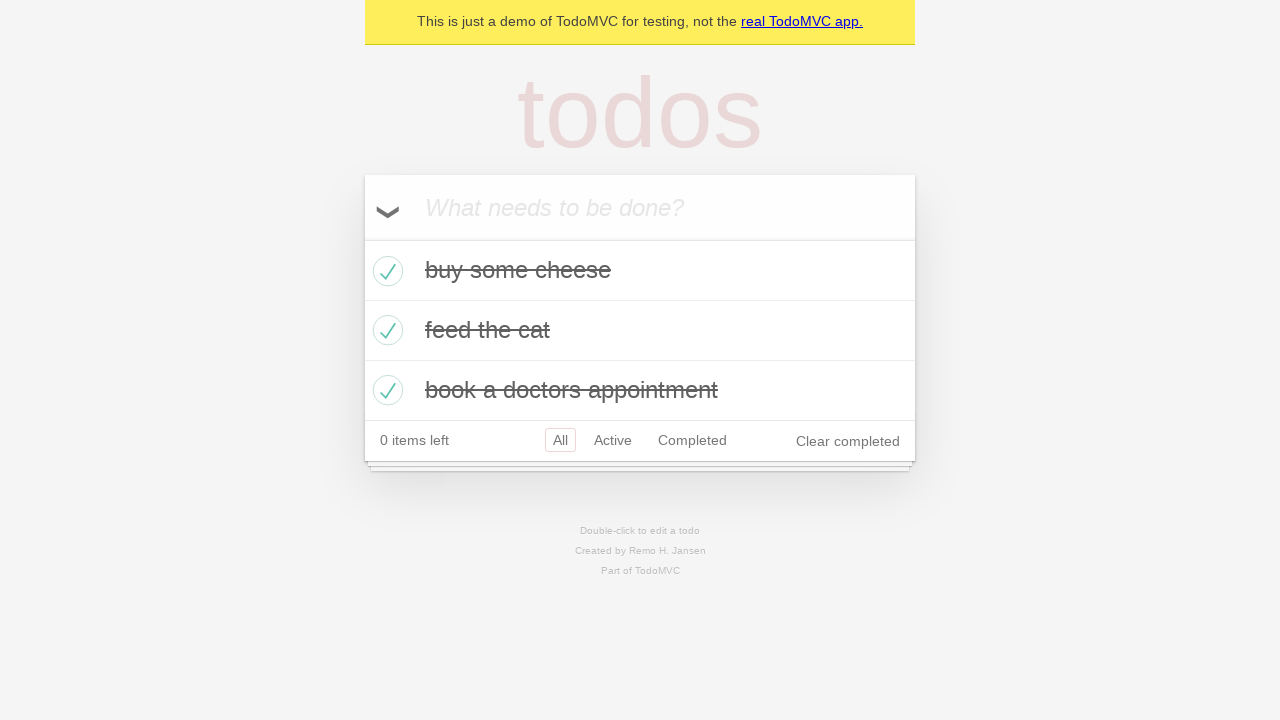

Unchecked toggle-all checkbox to mark all todos as incomplete at (362, 238) on .toggle-all
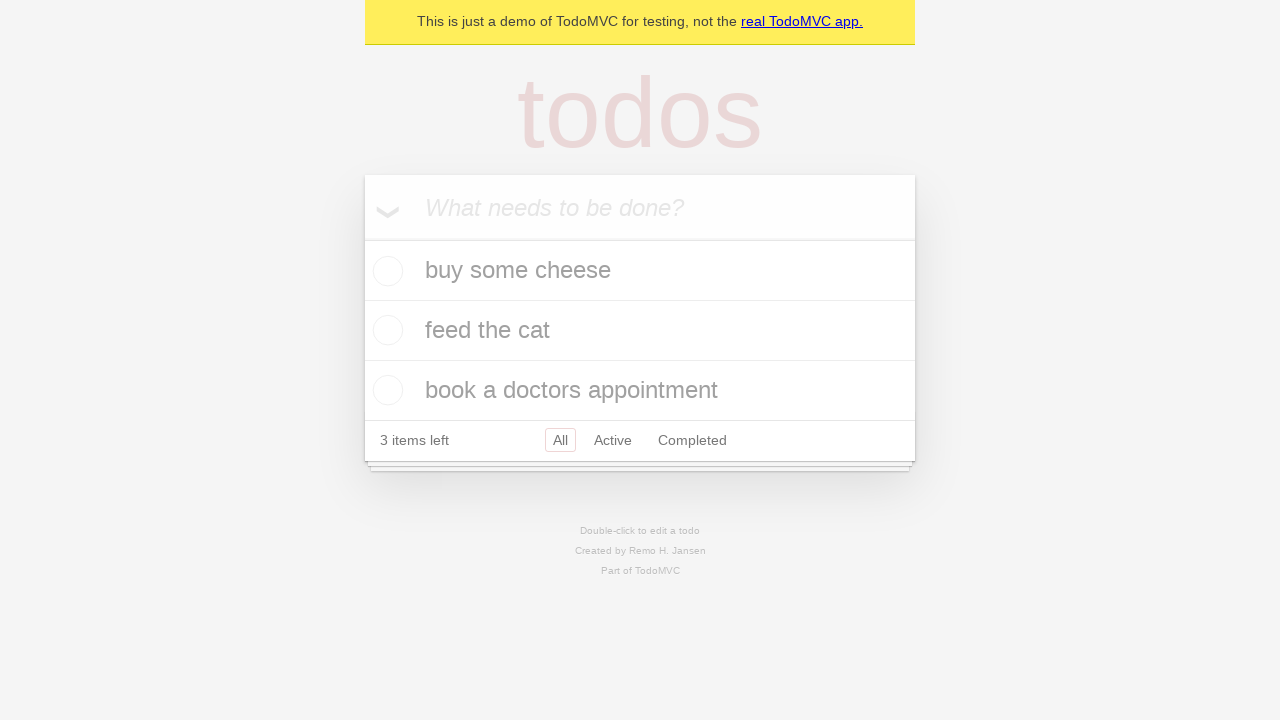

Waited for todo list items to be visible
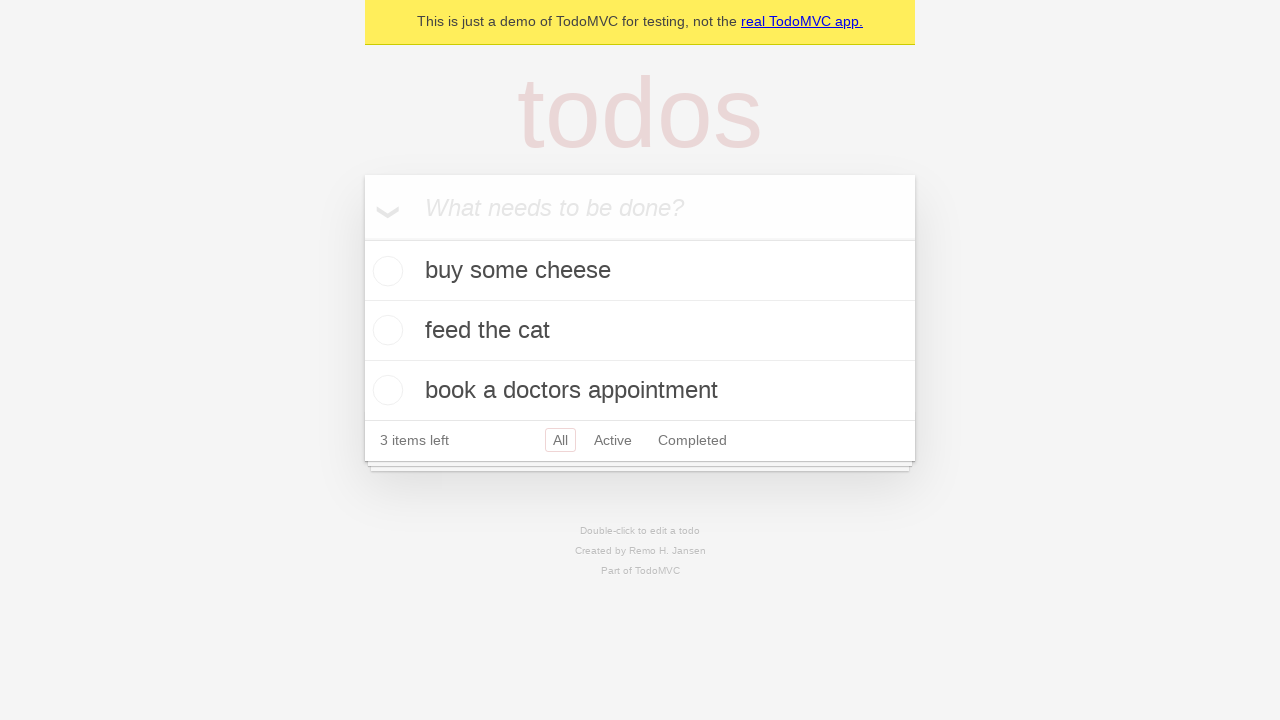

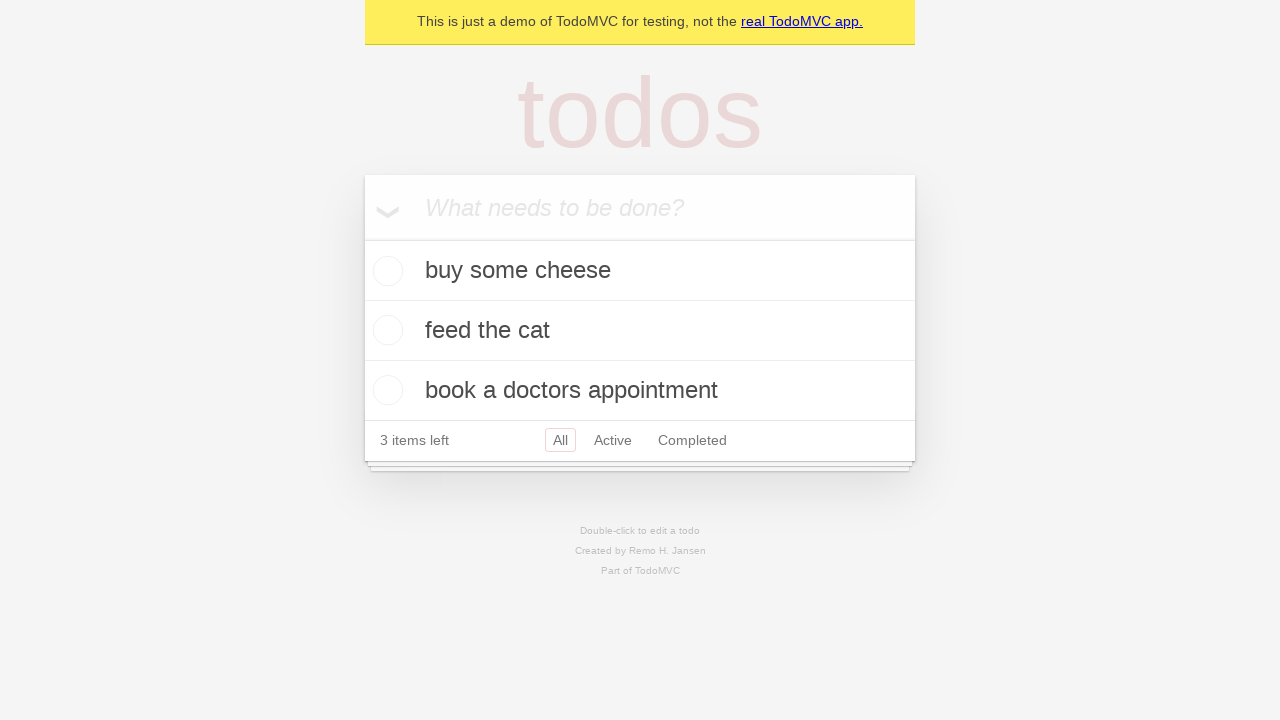